Tests keyboard actions on a text comparison tool by entering text in the first field, selecting all text, copying it, tabbing to the next field, and pasting the content

Starting URL: https://text-compare.com/

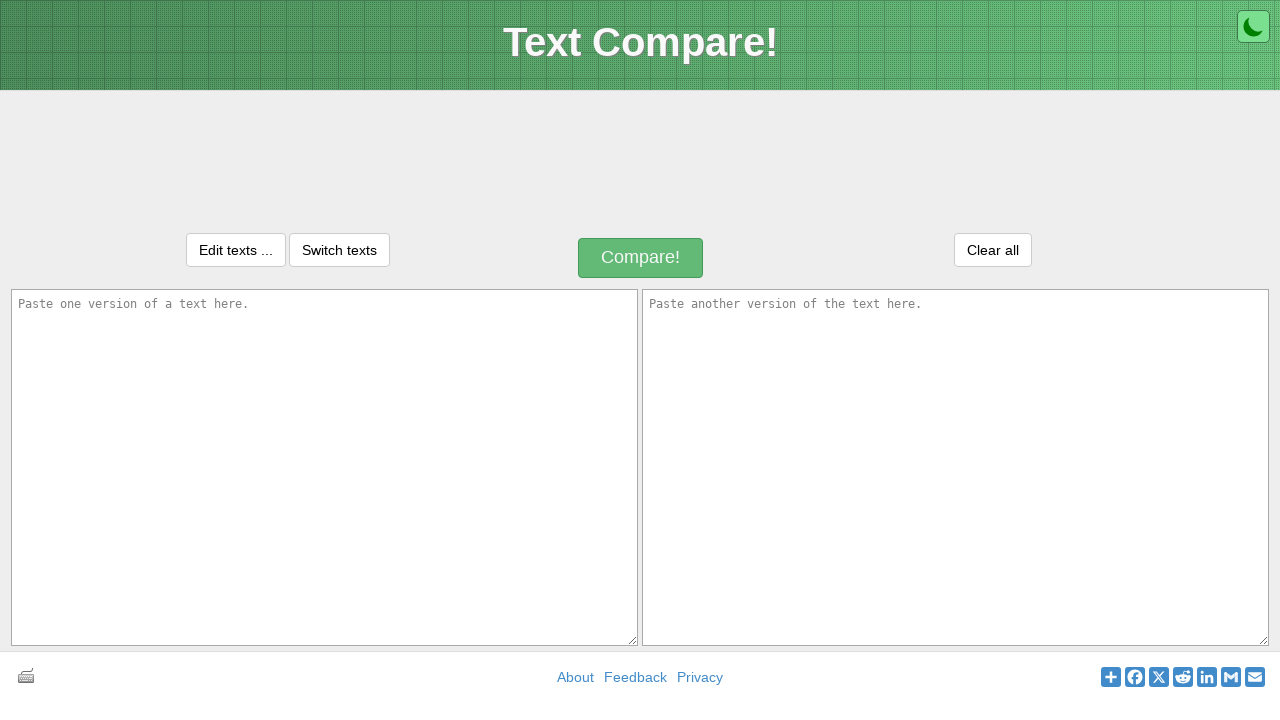

Entered 'Welcome to Selenium' in the first text area on textarea#inputText1
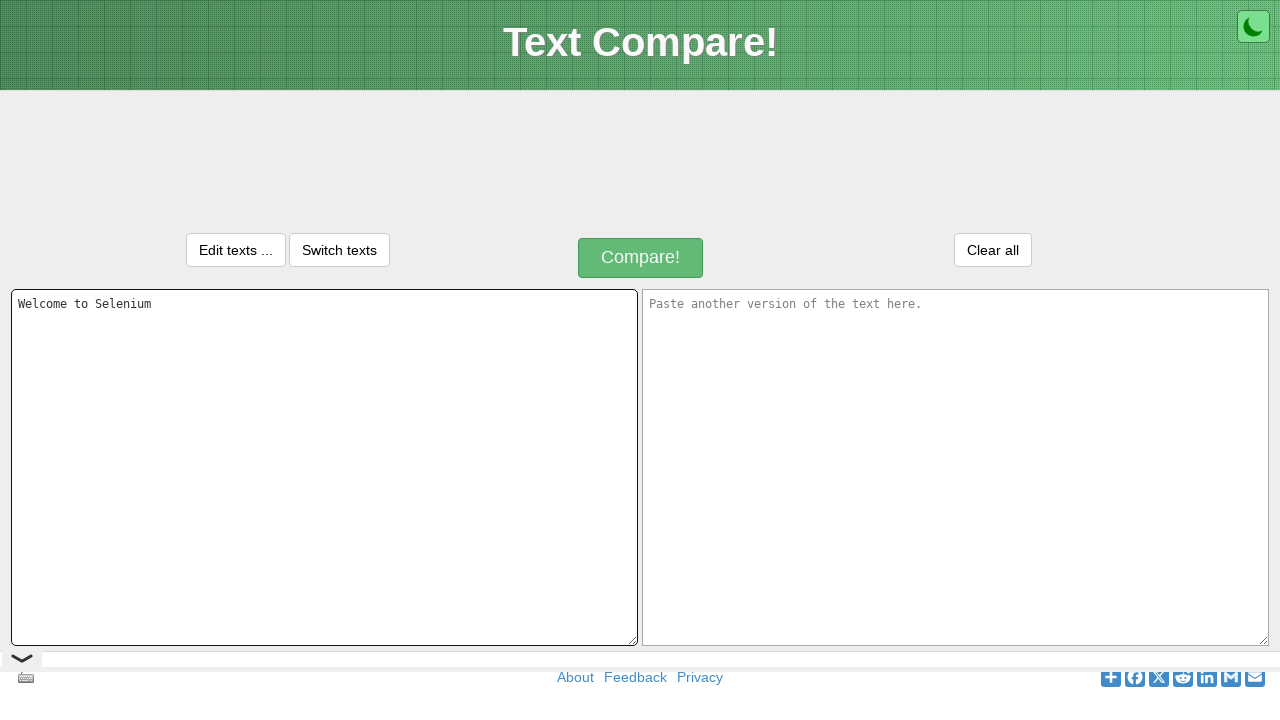

Selected all text in the first text area using Ctrl+A
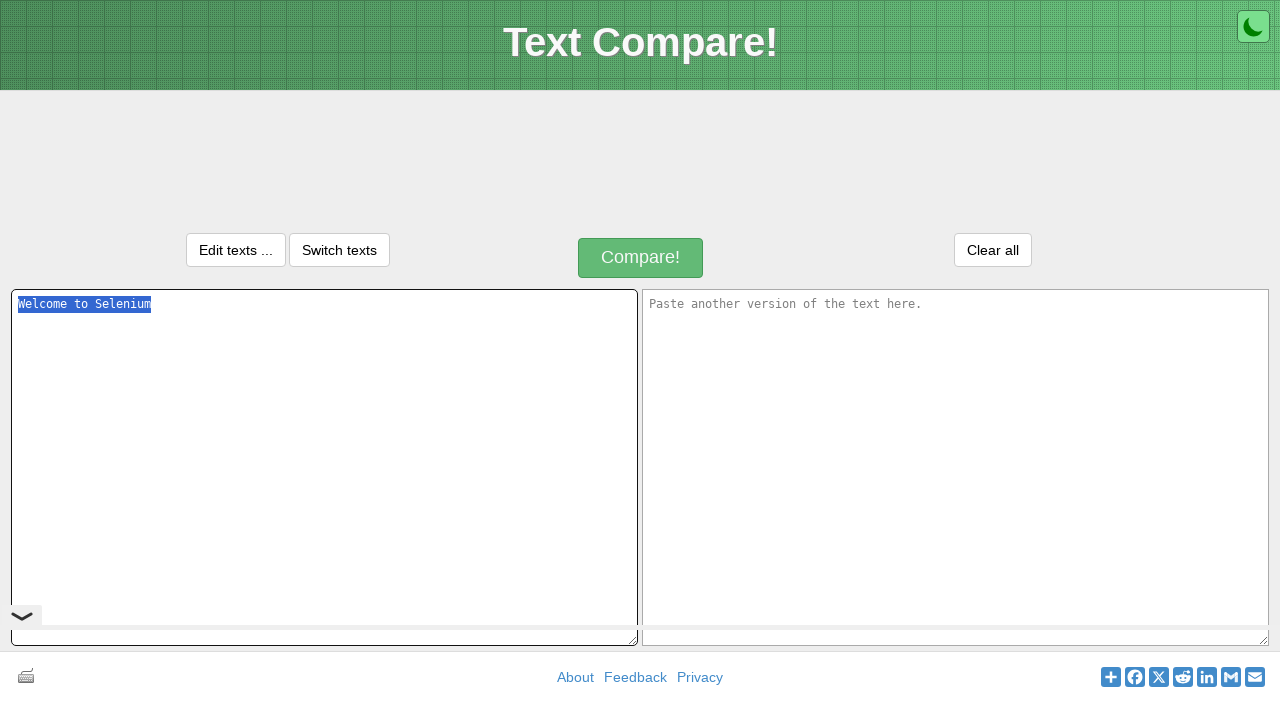

Copied selected text to clipboard using Ctrl+C
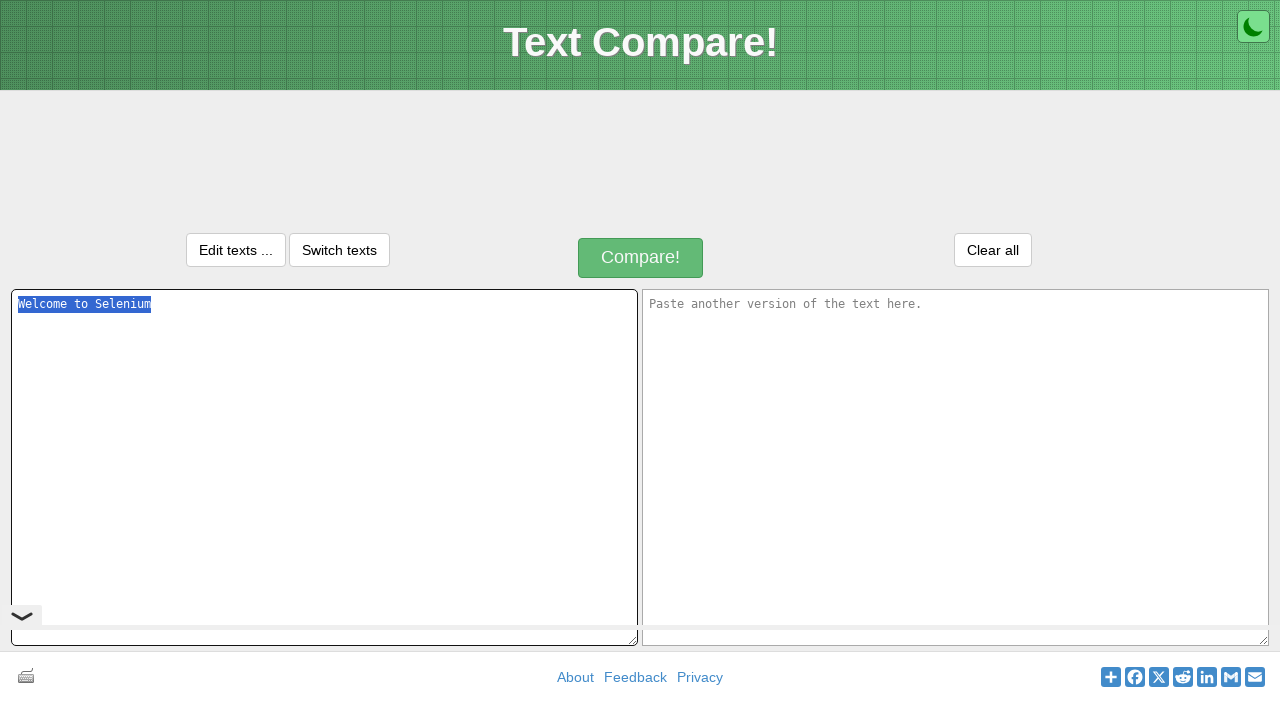

Tabbed to the next field
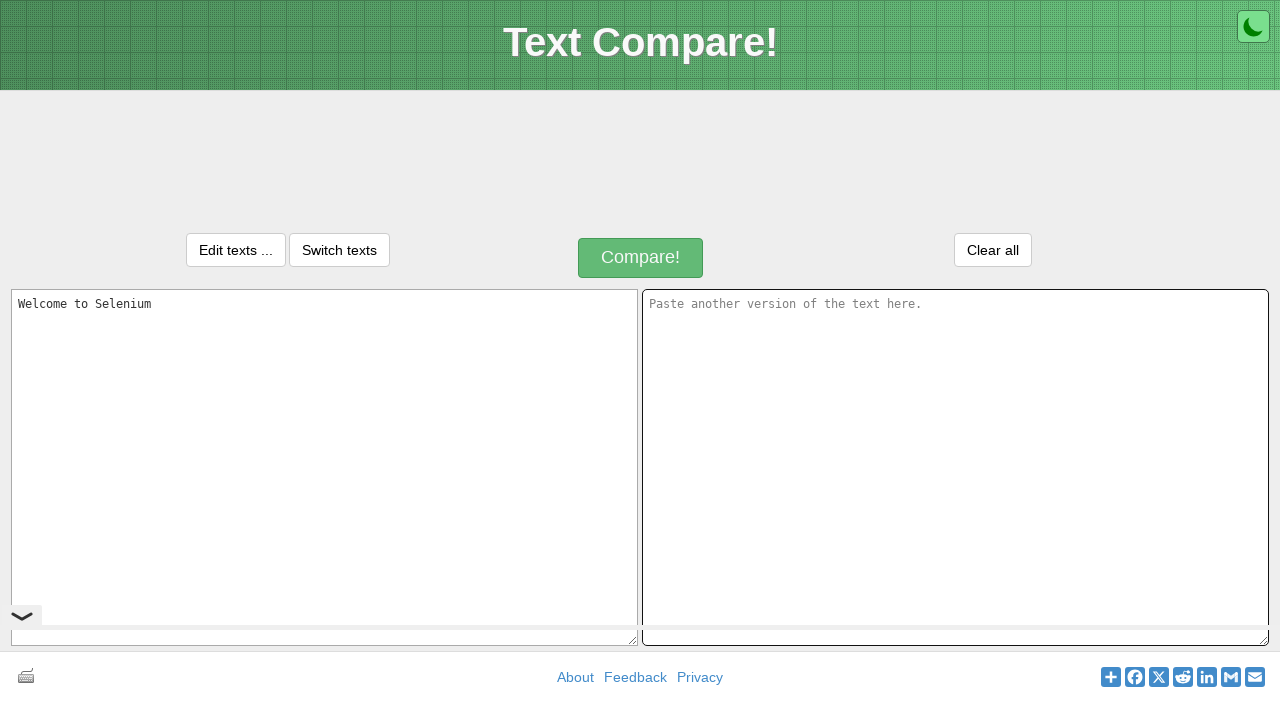

Pasted the copied text into the second field using Ctrl+V
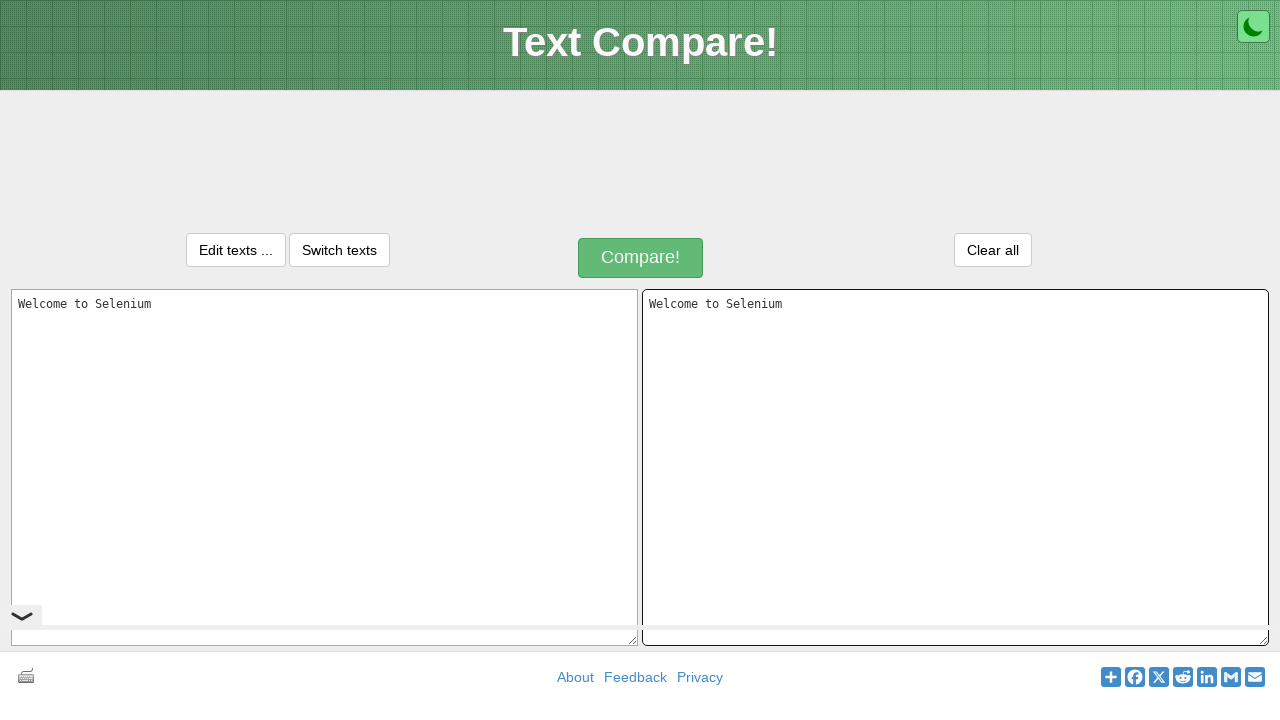

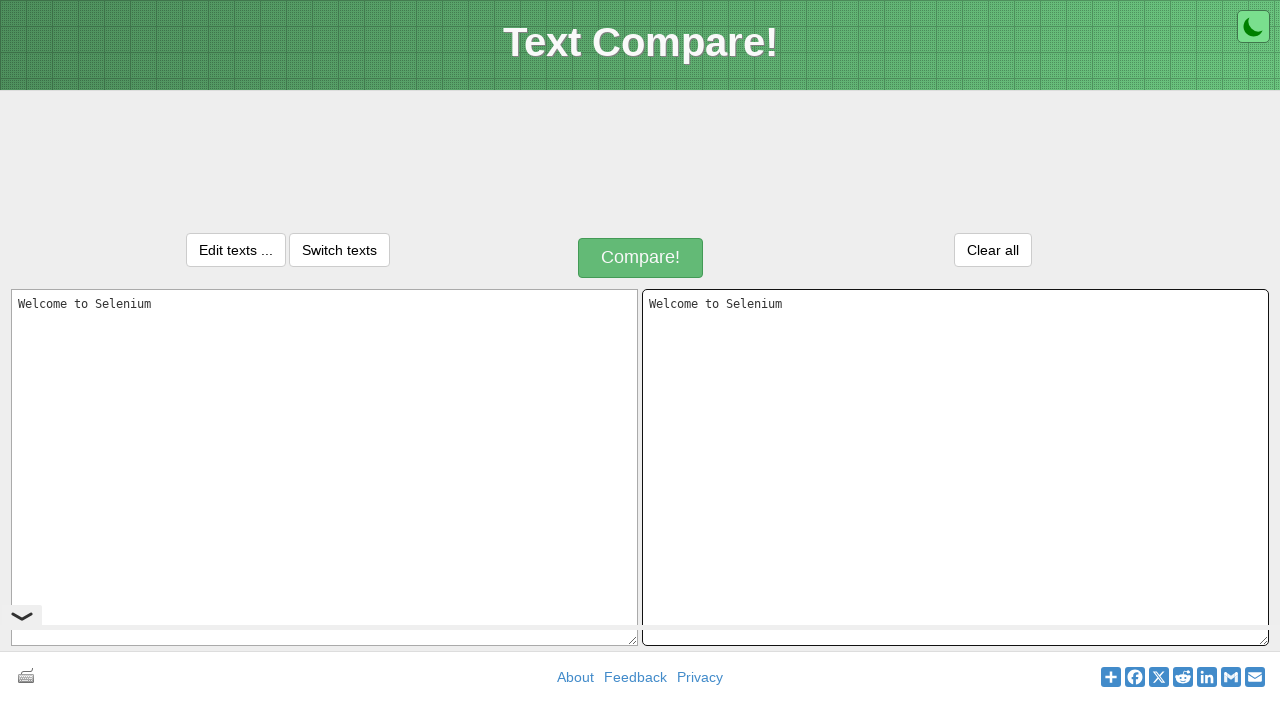